Tests drag and drop functionality by dragging column A to column B and verifying the swap

Starting URL: https://the-internet.herokuapp.com/drag_and_drop

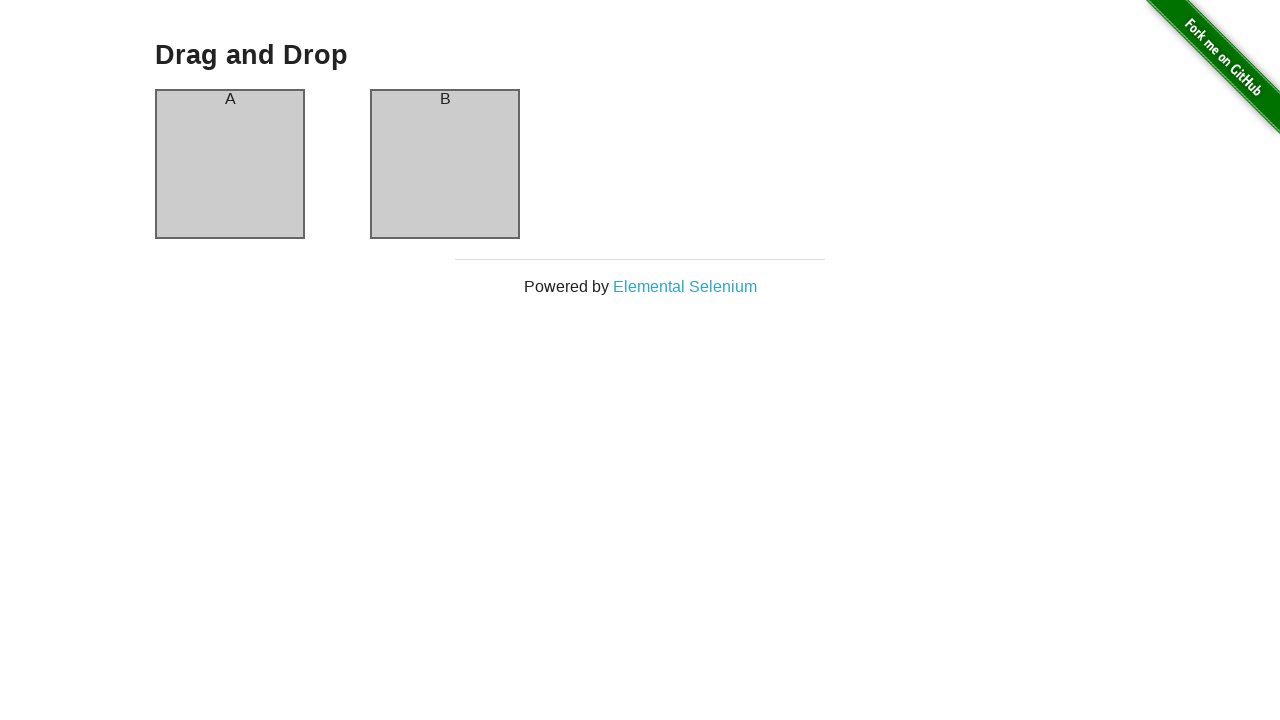

Waited for page to load with networkidle state
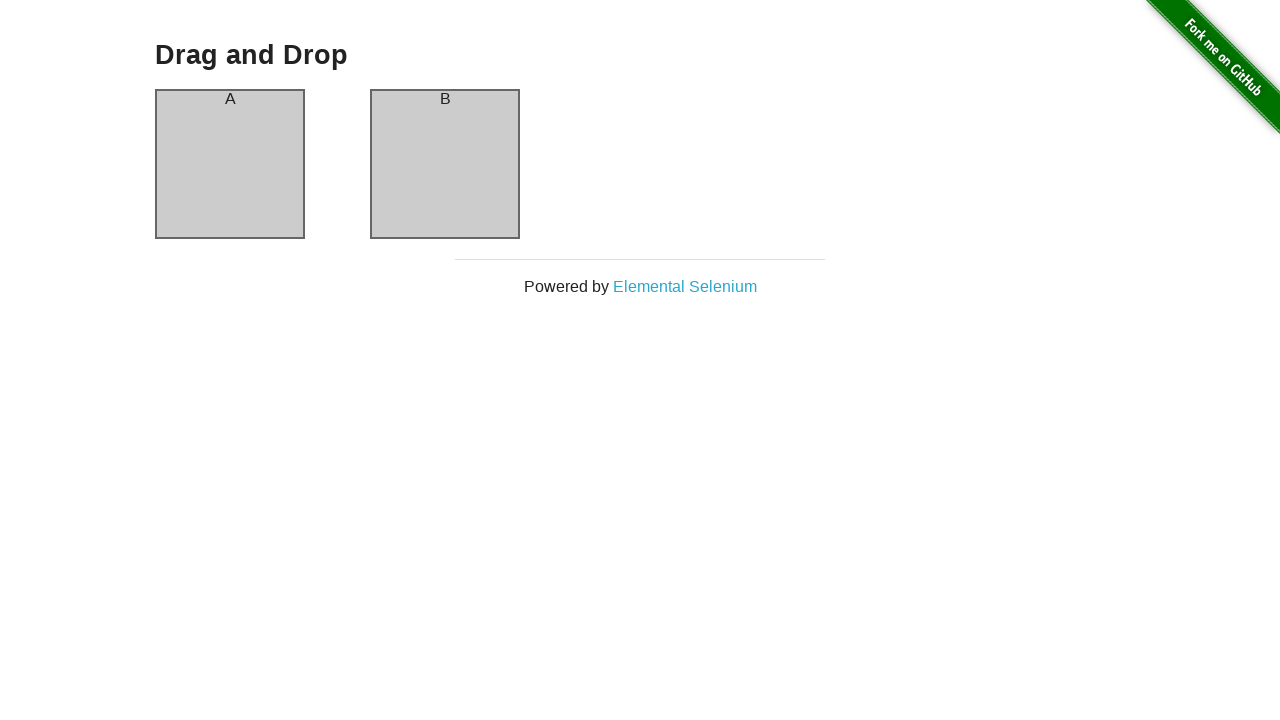

Verified initial state - column A header is present on the left
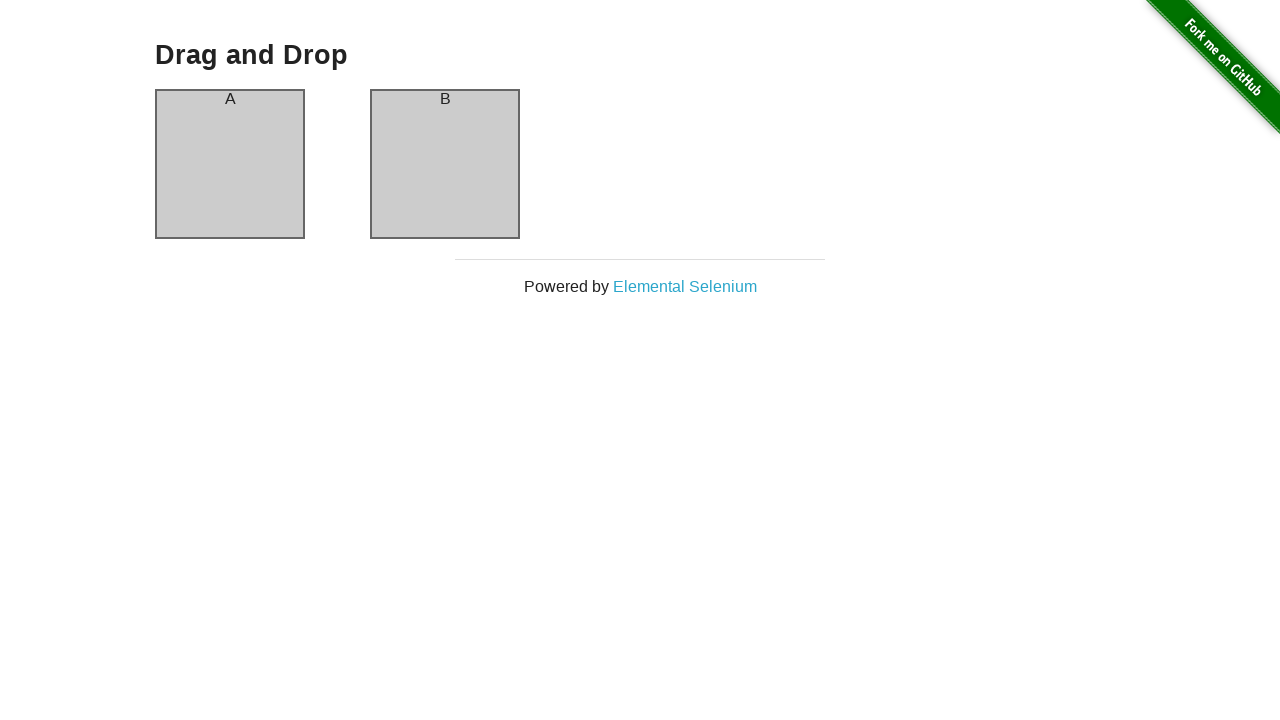

Dragged column A to column B position at (445, 164)
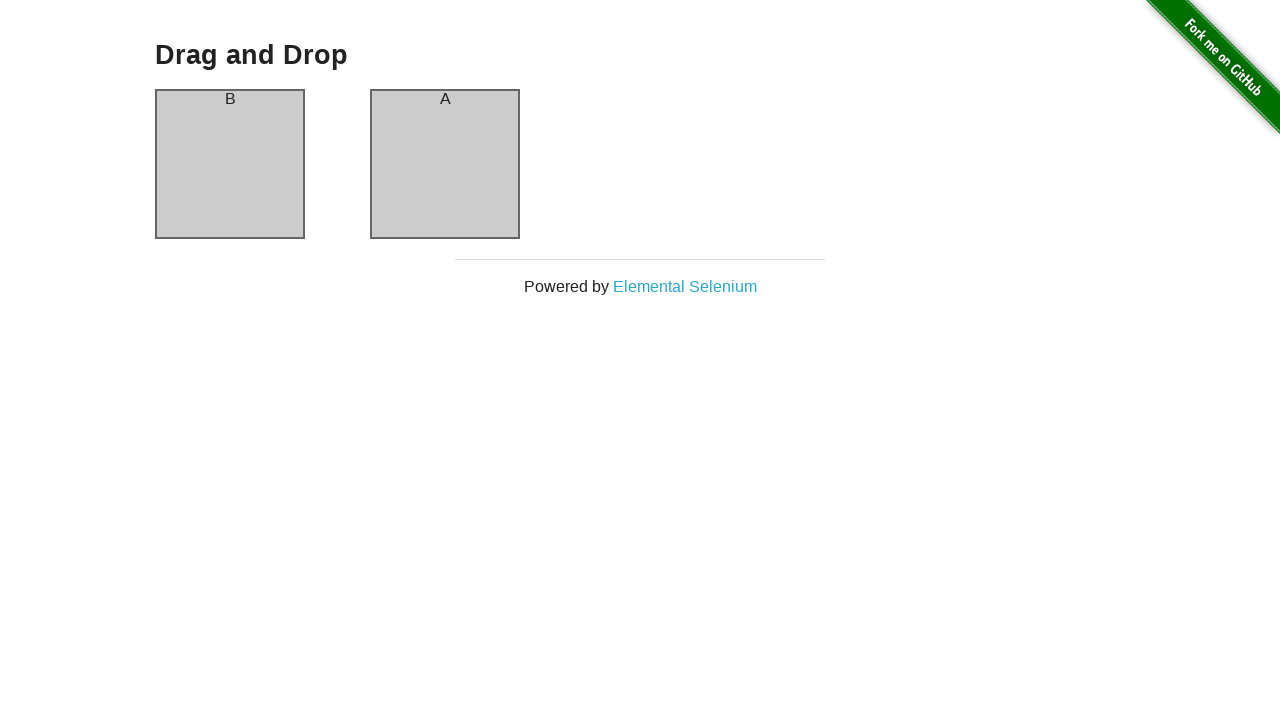

Verified columns swapped - column A header is still present after drag and drop
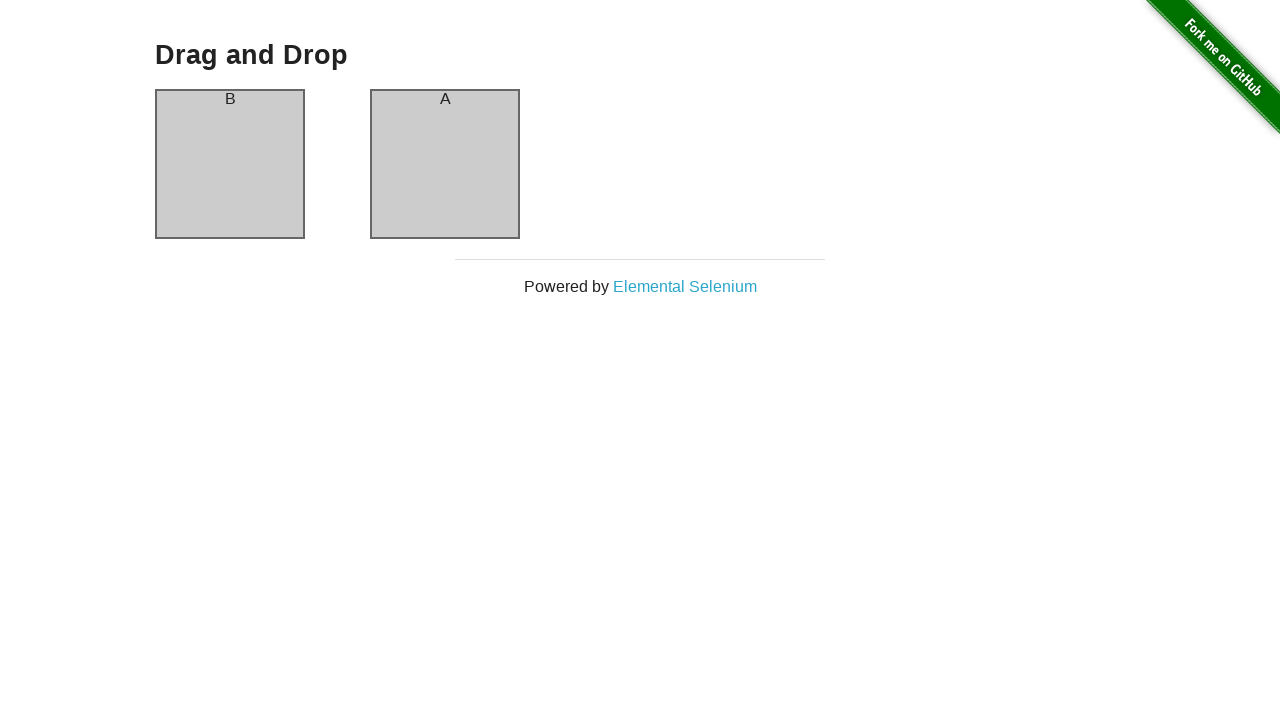

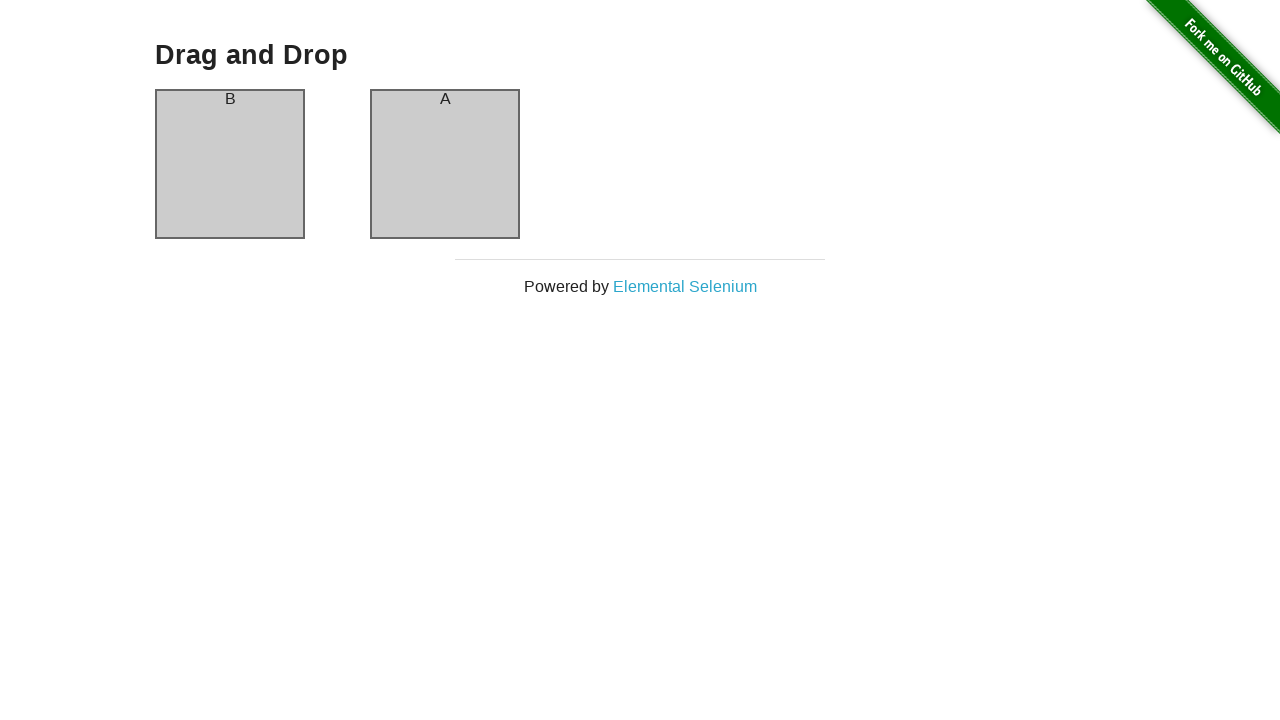